Navigates to Python.org homepage and verifies that event information is displayed in the event widget

Starting URL: https://www.python.org/

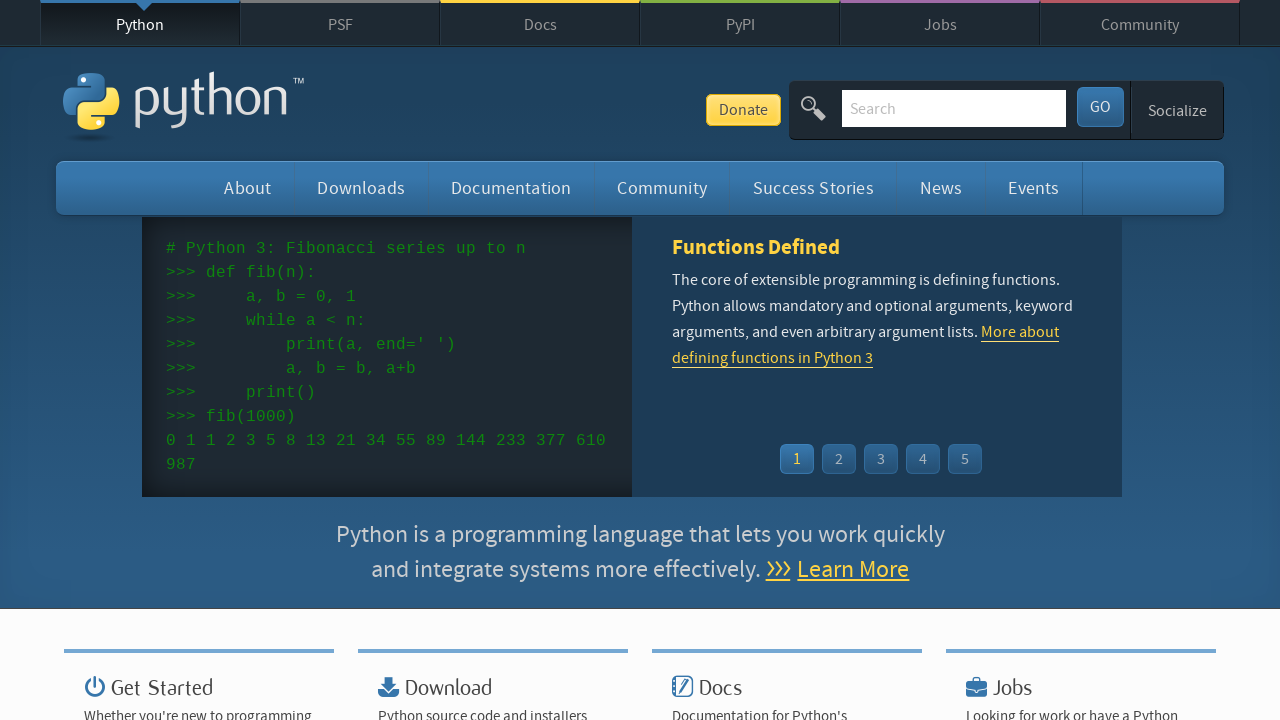

Navigated to Python.org homepage
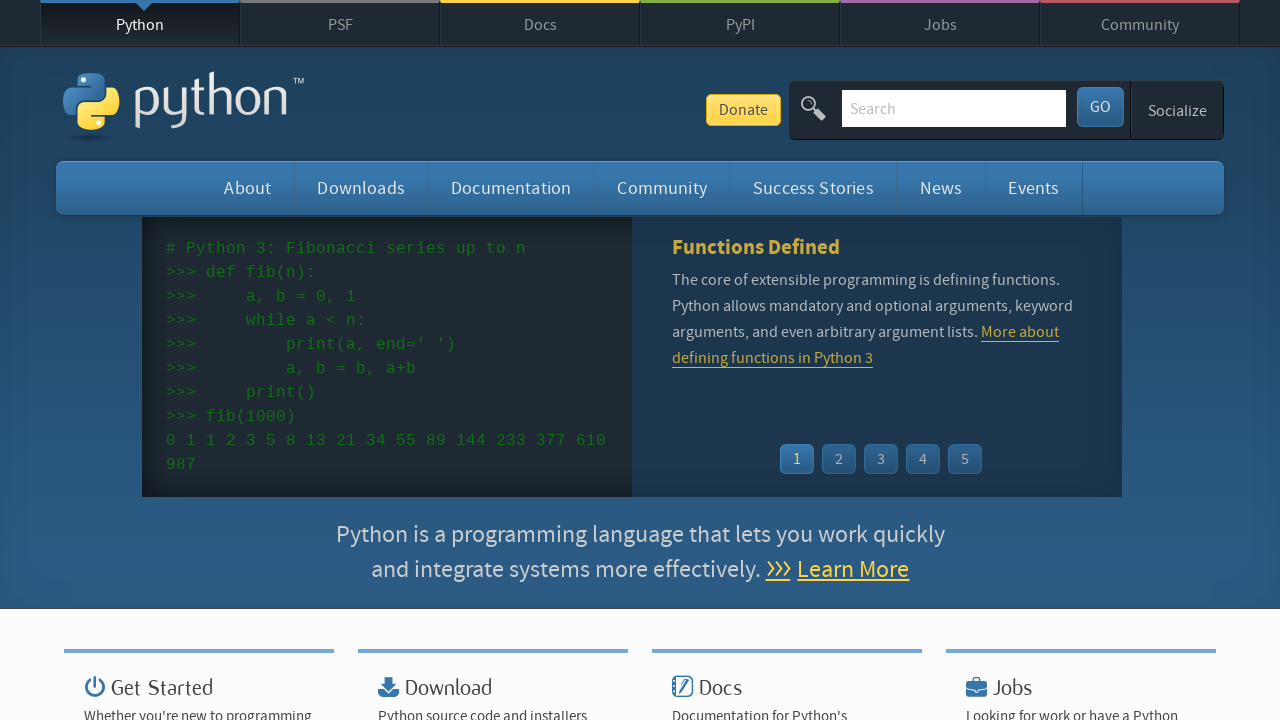

Event widget time elements loaded
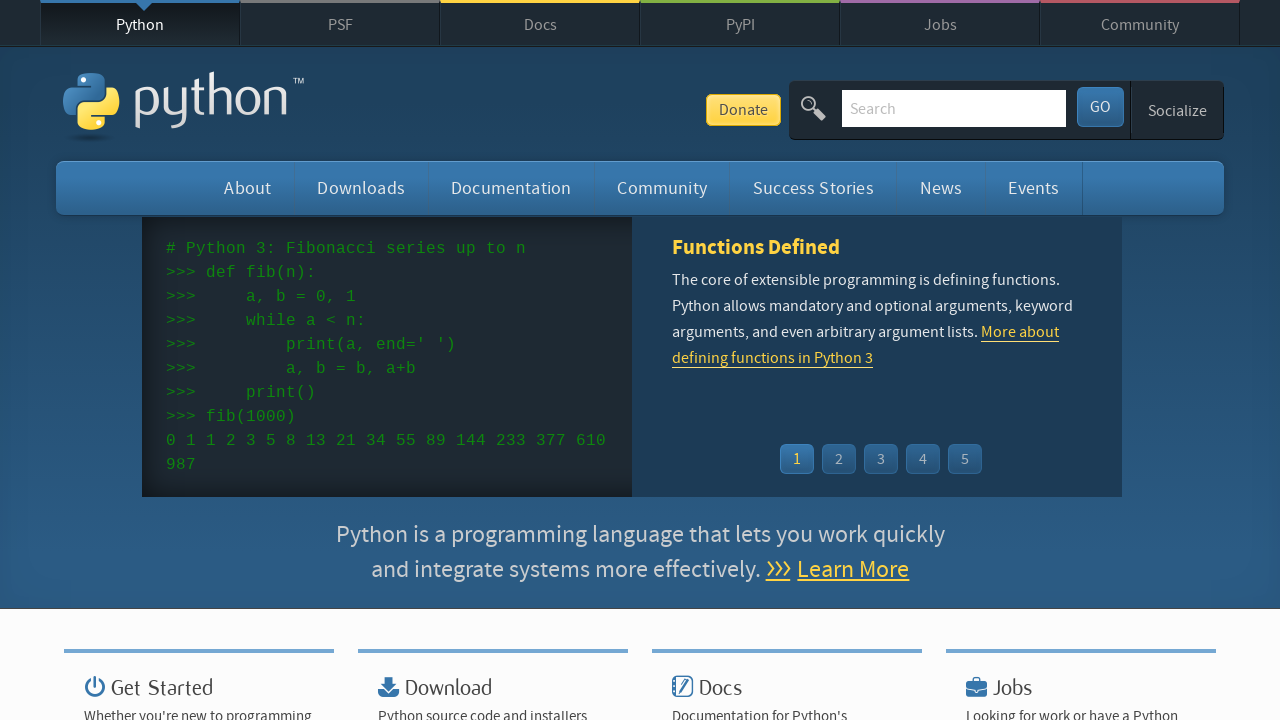

Event widget links loaded
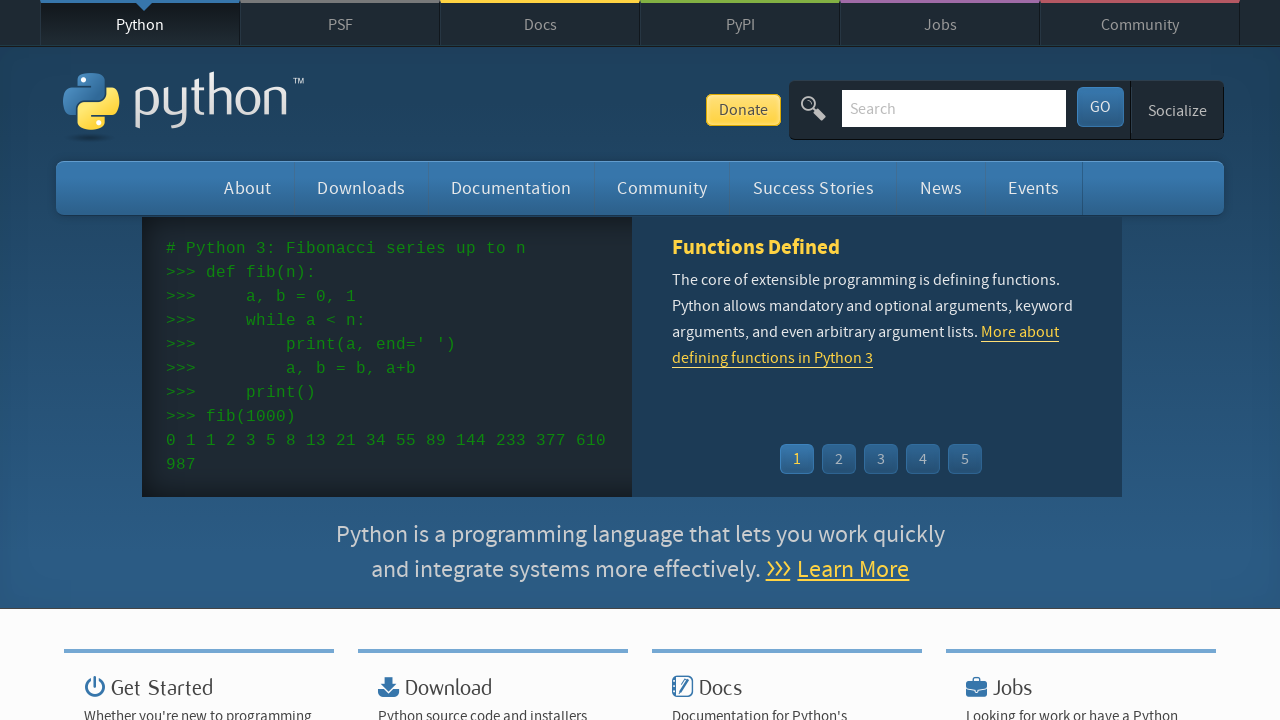

Verified event dates are displayed in event widget
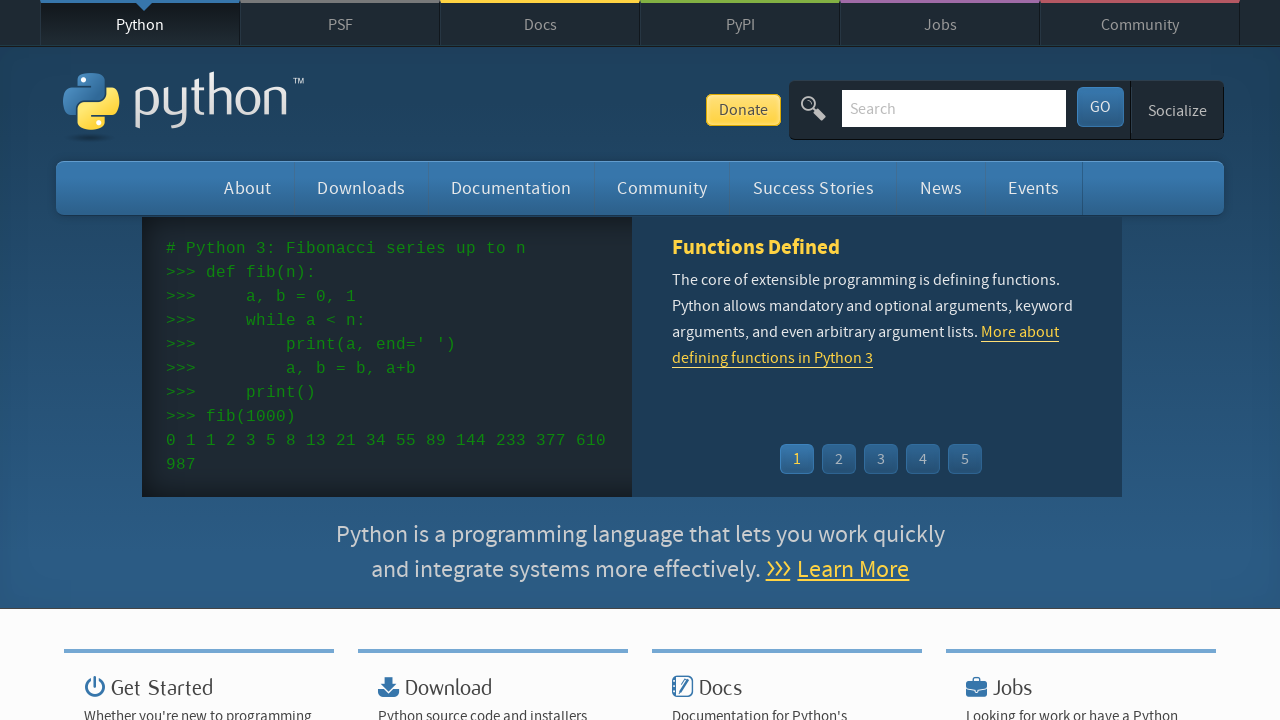

Verified event names are displayed in event widget
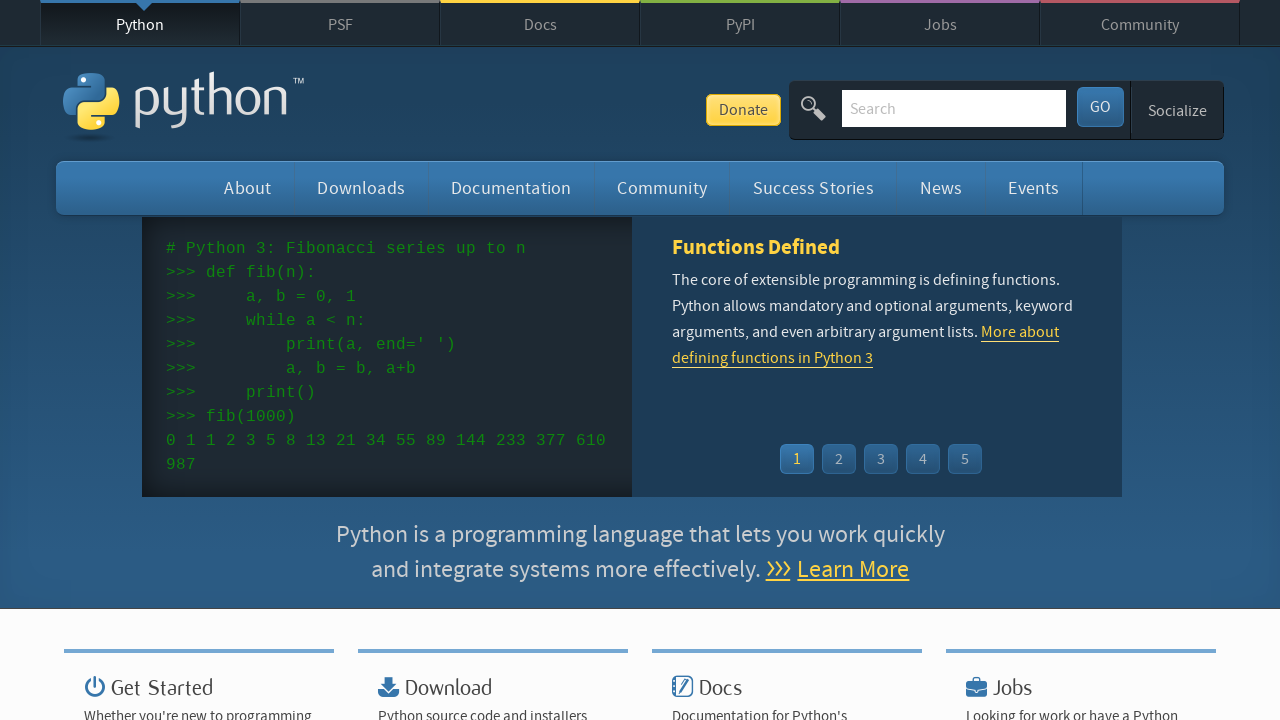

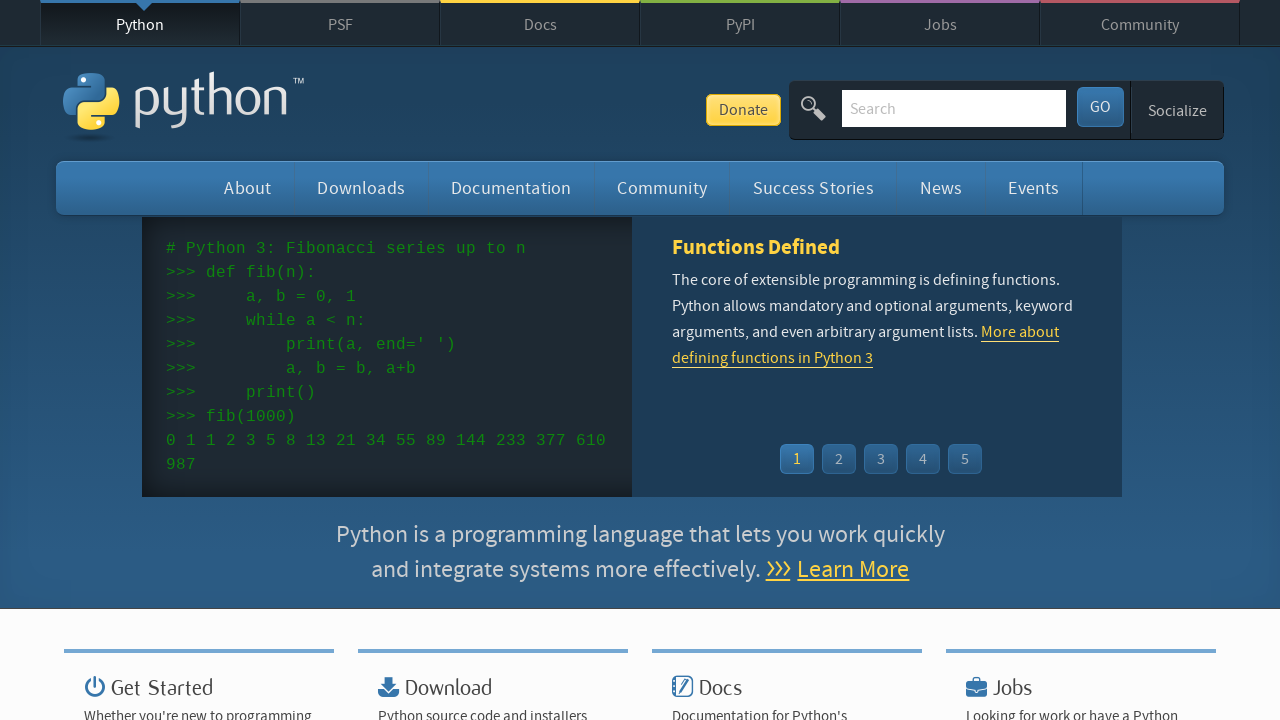